Tests explicit wait functionality by navigating to a loading images page and waiting for a landscape image element to be present, then verifying its src attribute contains "landscape"

Starting URL: https://bonigarcia.dev/selenium-webdriver-java/loading-images.html

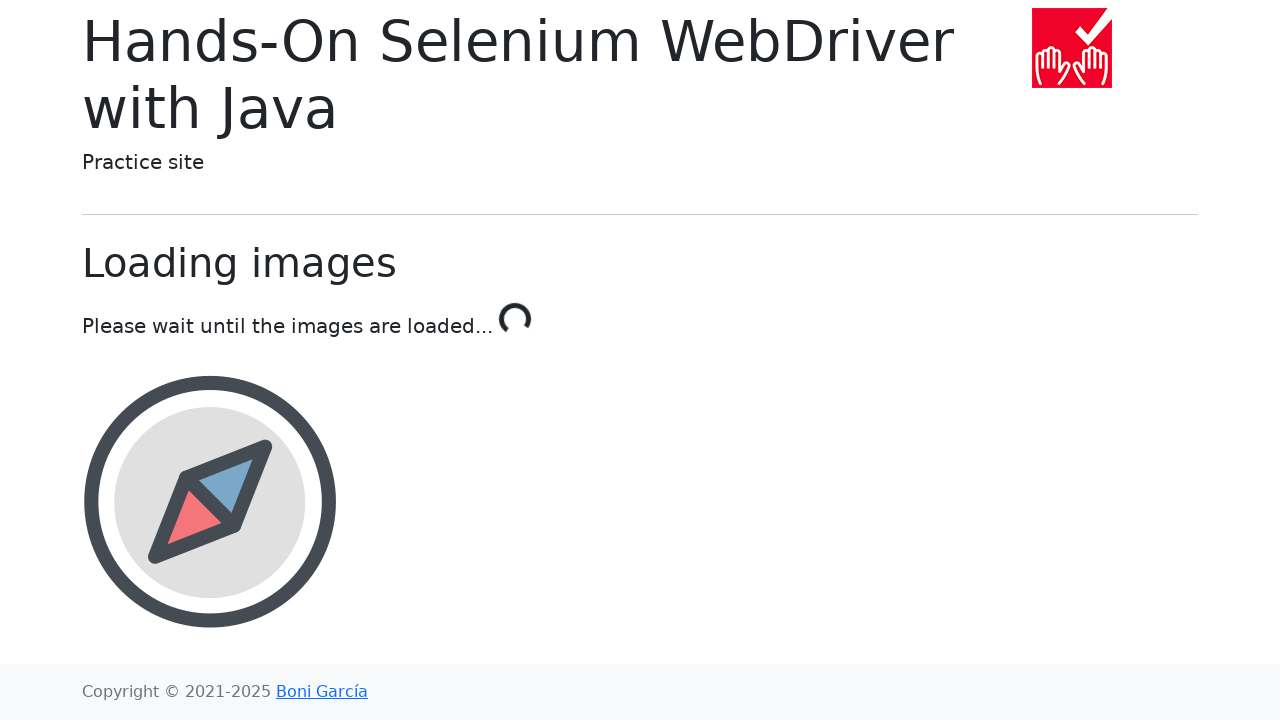

Navigated to loading images page
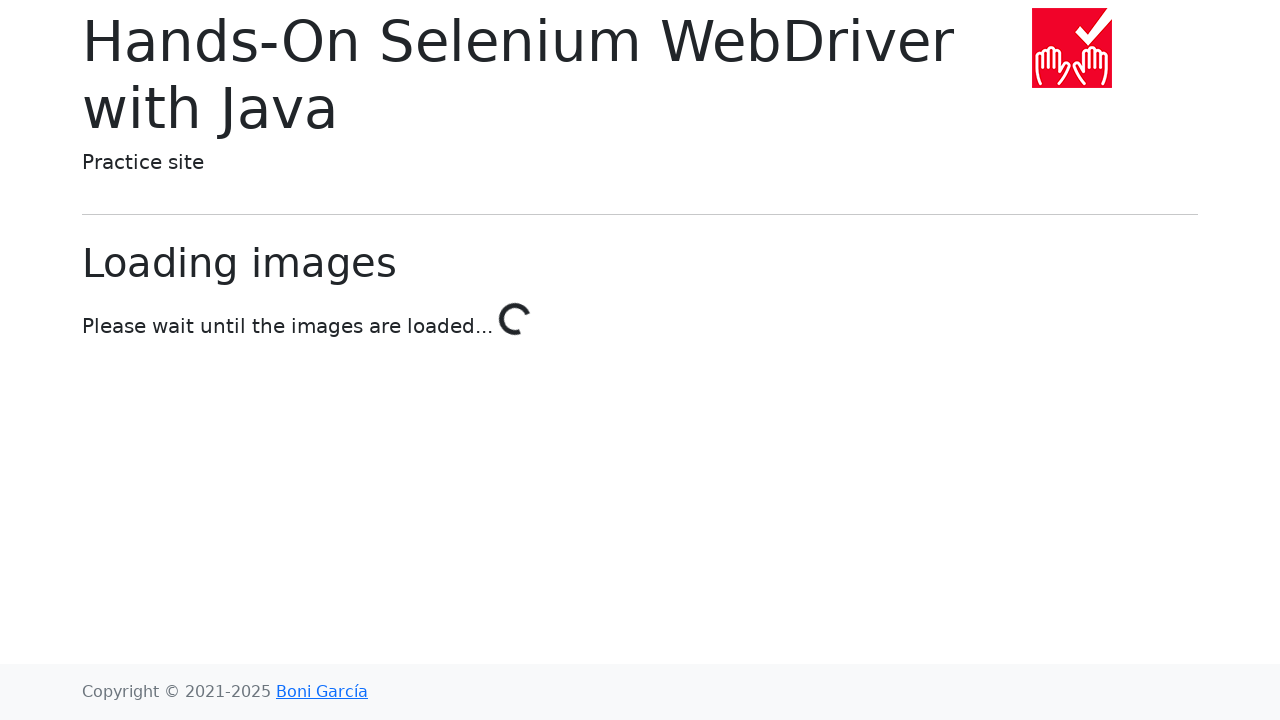

Landscape image element is present
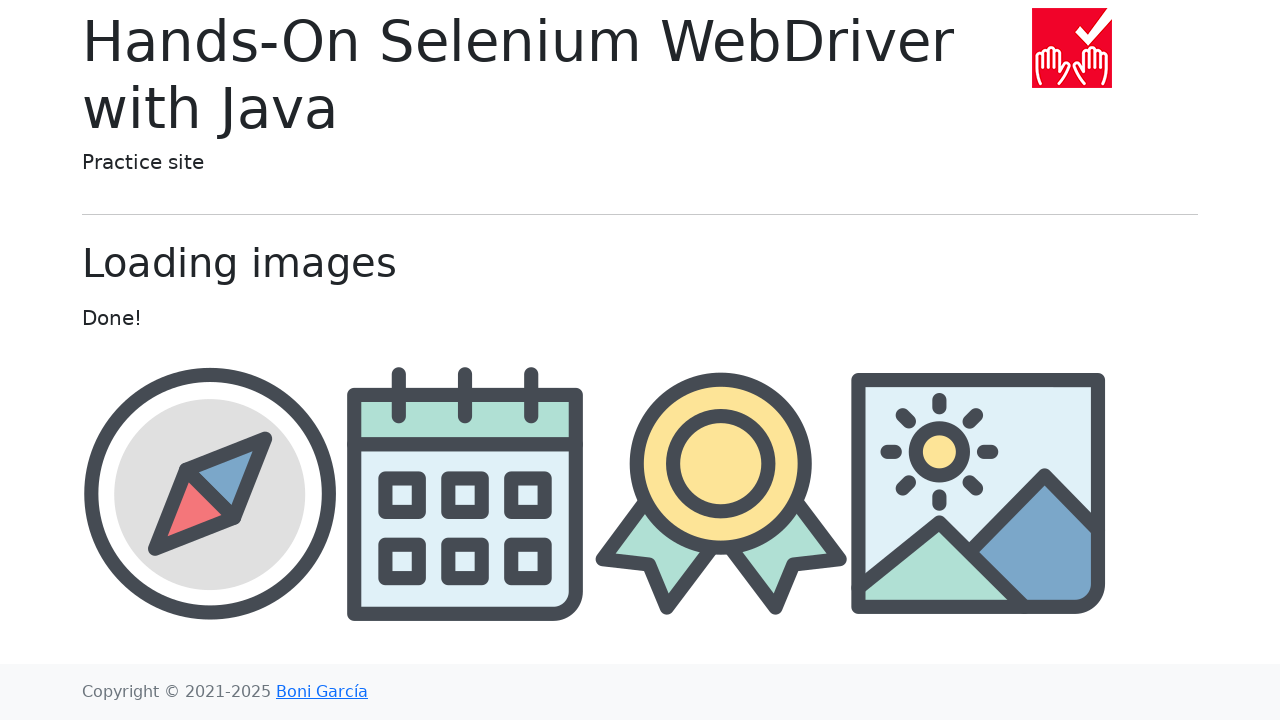

Retrieved src attribute from landscape image
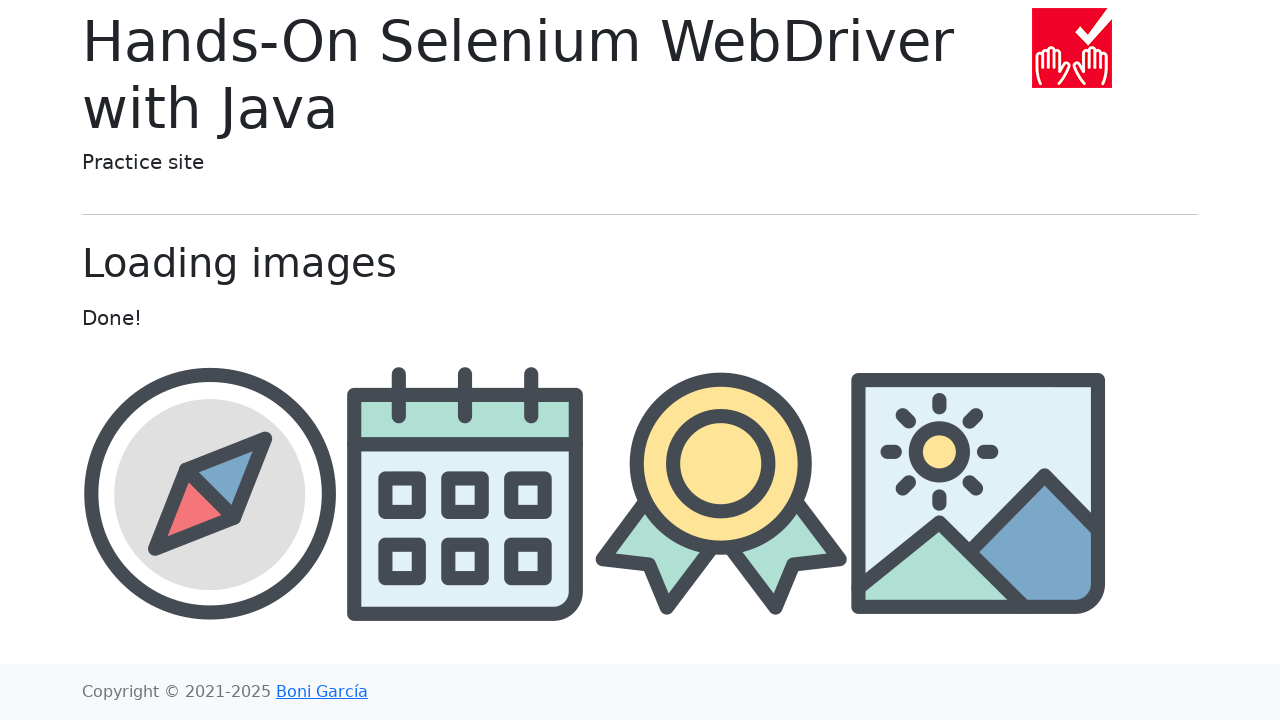

Verified landscape image src contains 'landscape'
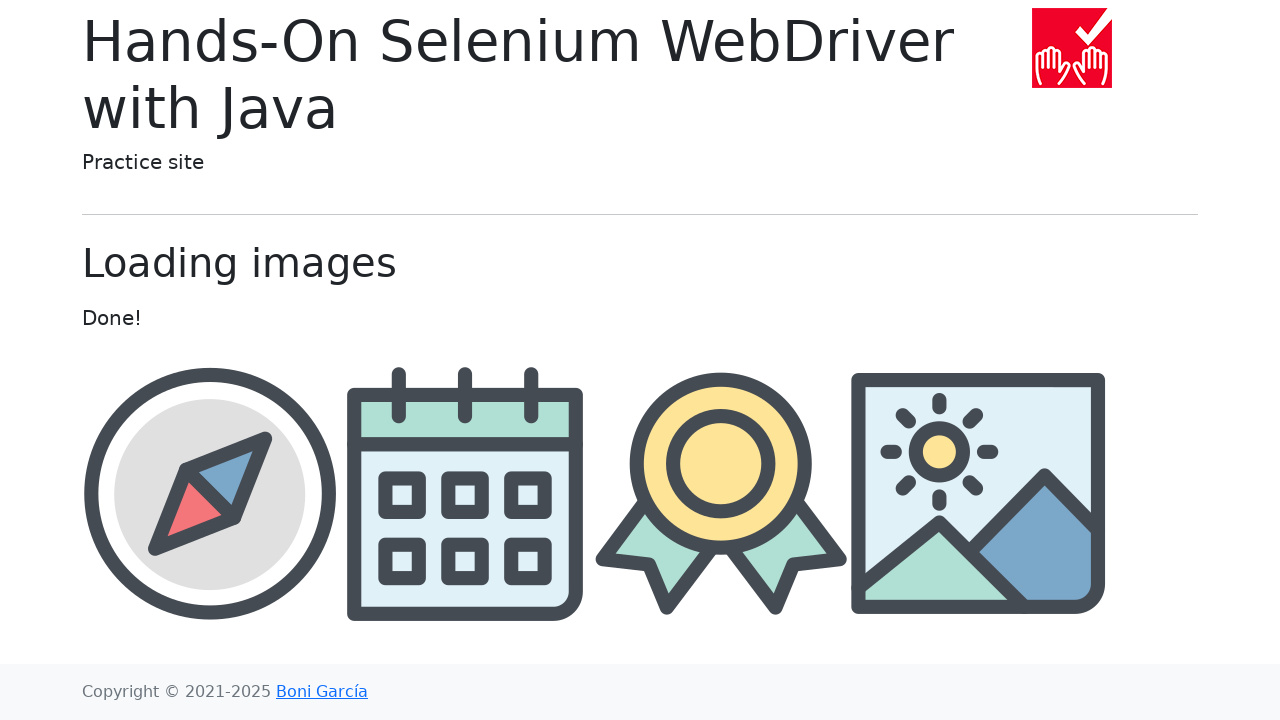

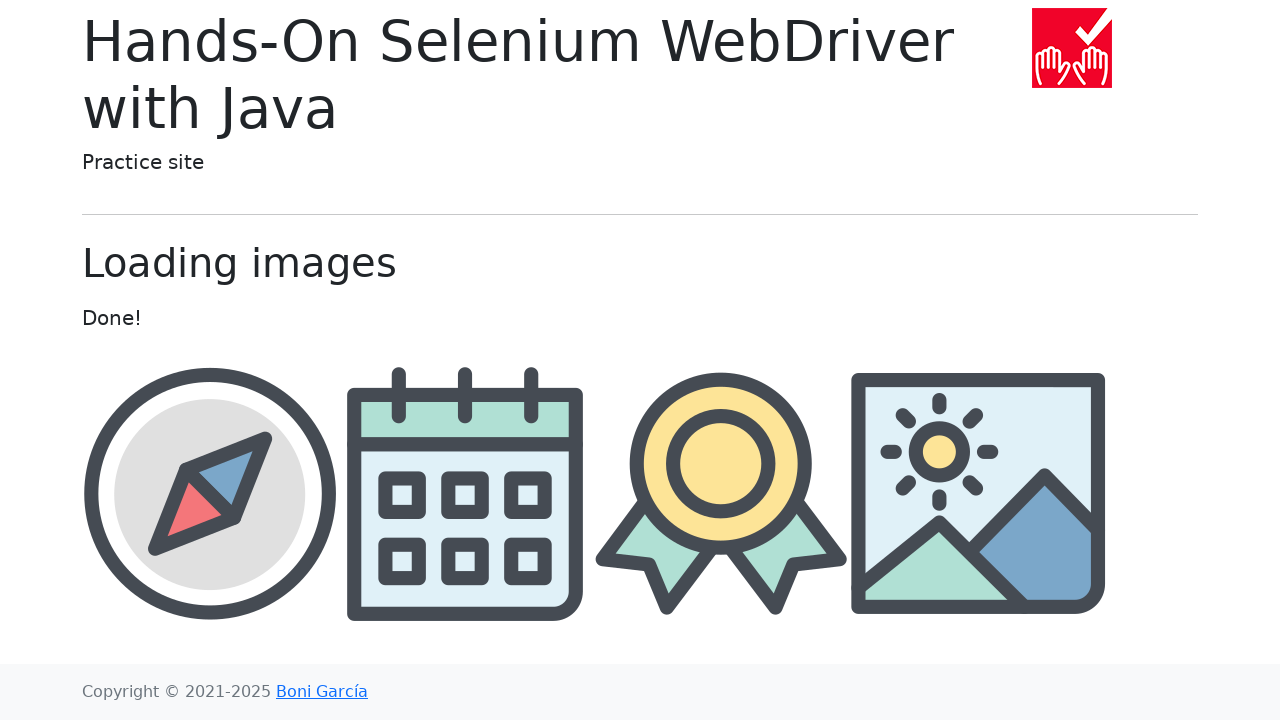